Tests iframe handling by navigating to a frames demo page and filling a text input inside a frame using frame locator

Starting URL: https://ui.vision/demo/webtest/frames/

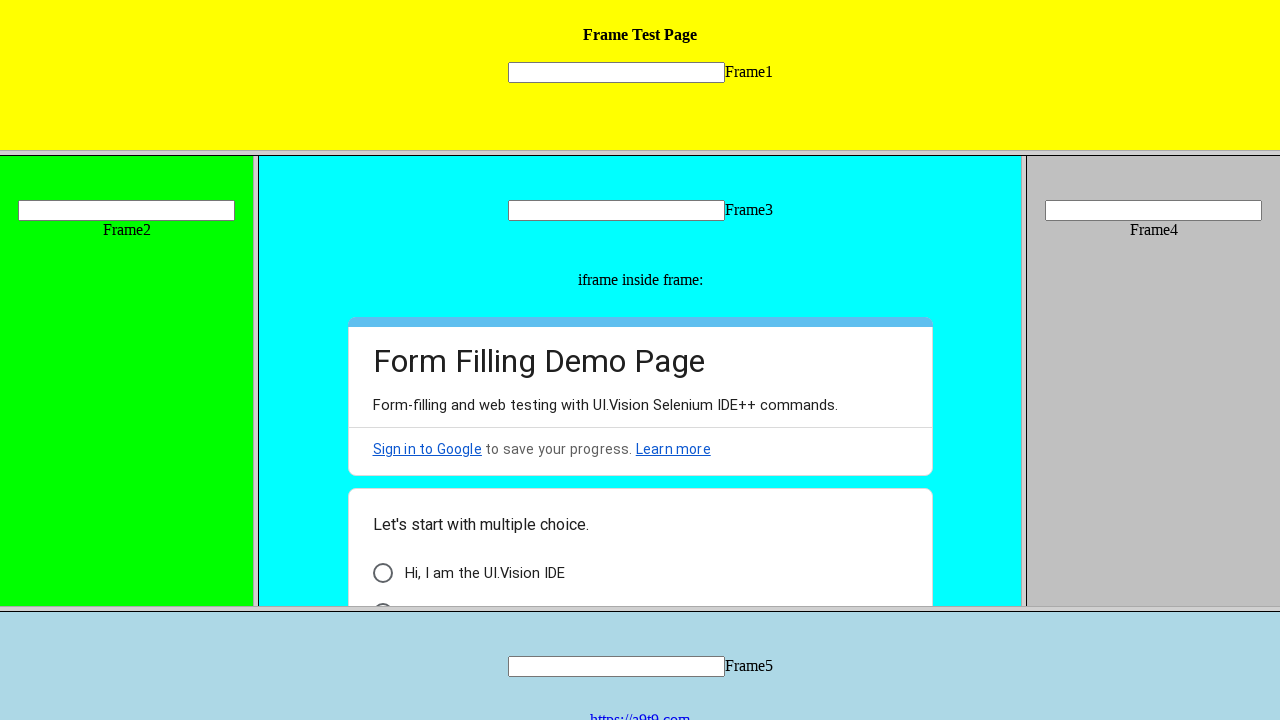

Navigated to frames demo page
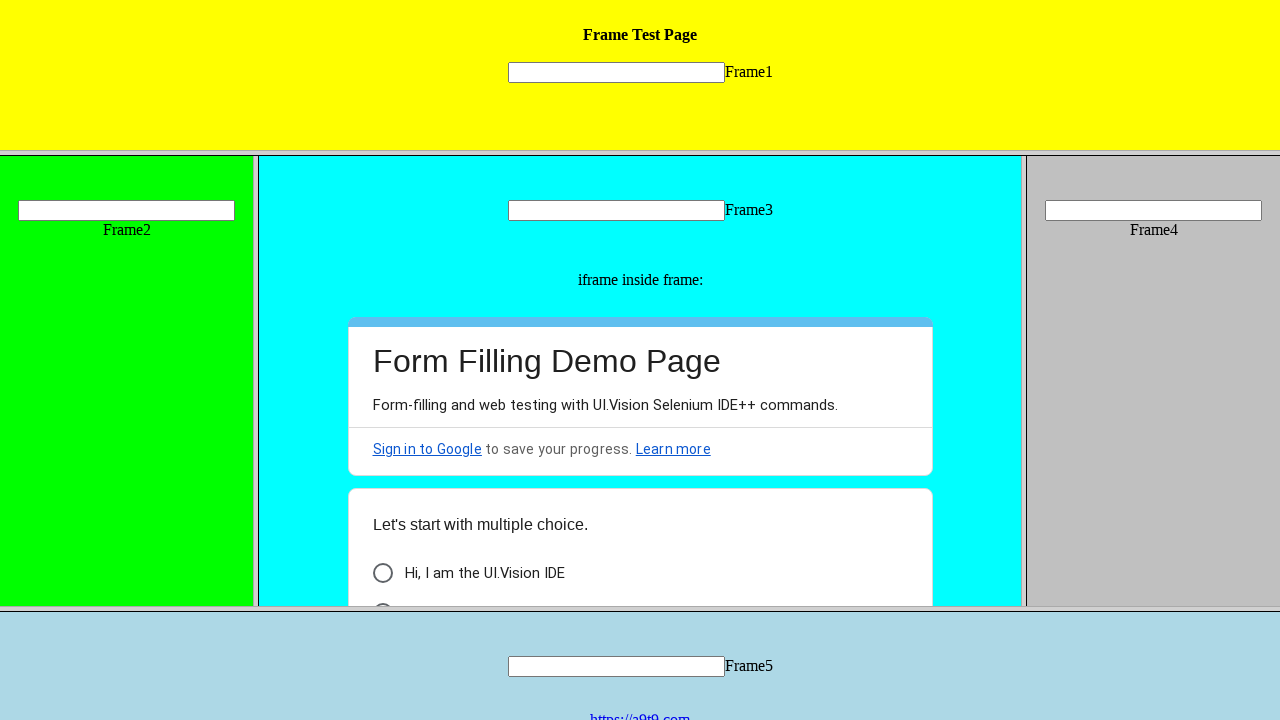

Located text input inside frame
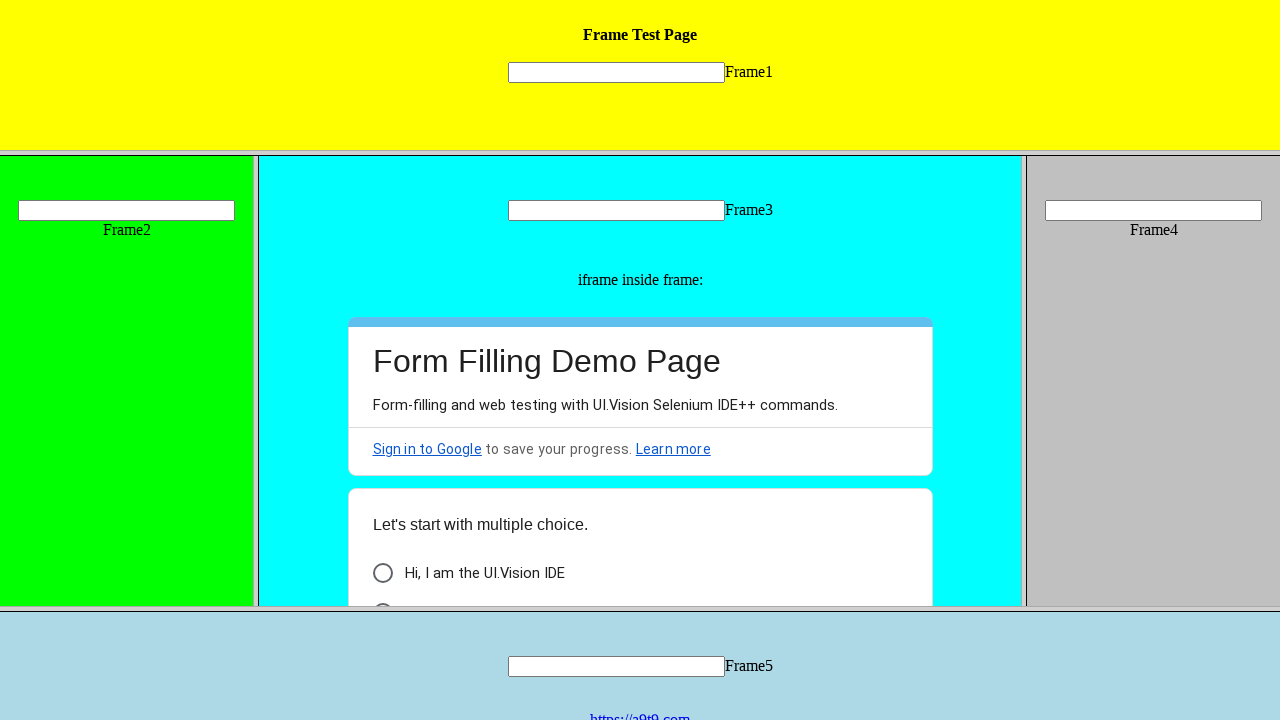

Filled text input with 'Hello' on frame[src='frame_1.html'] >> internal:control=enter-frame >> [name='mytext1']
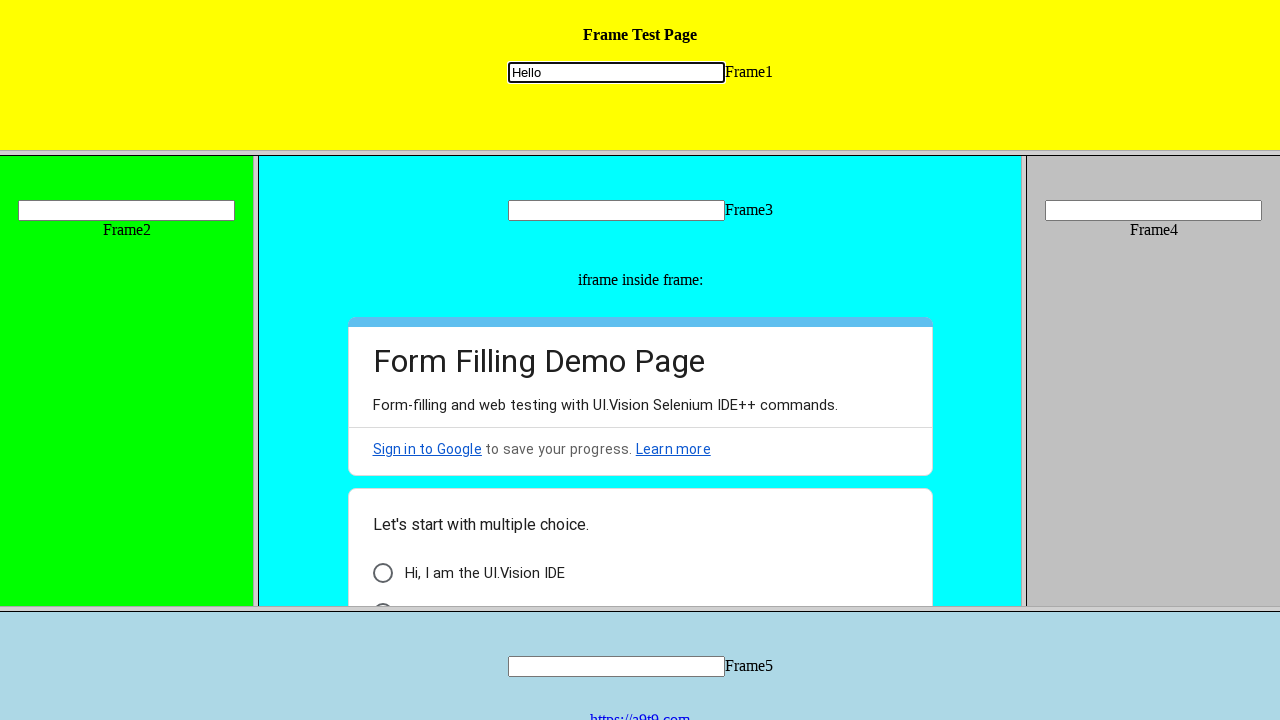

Waited for action to complete
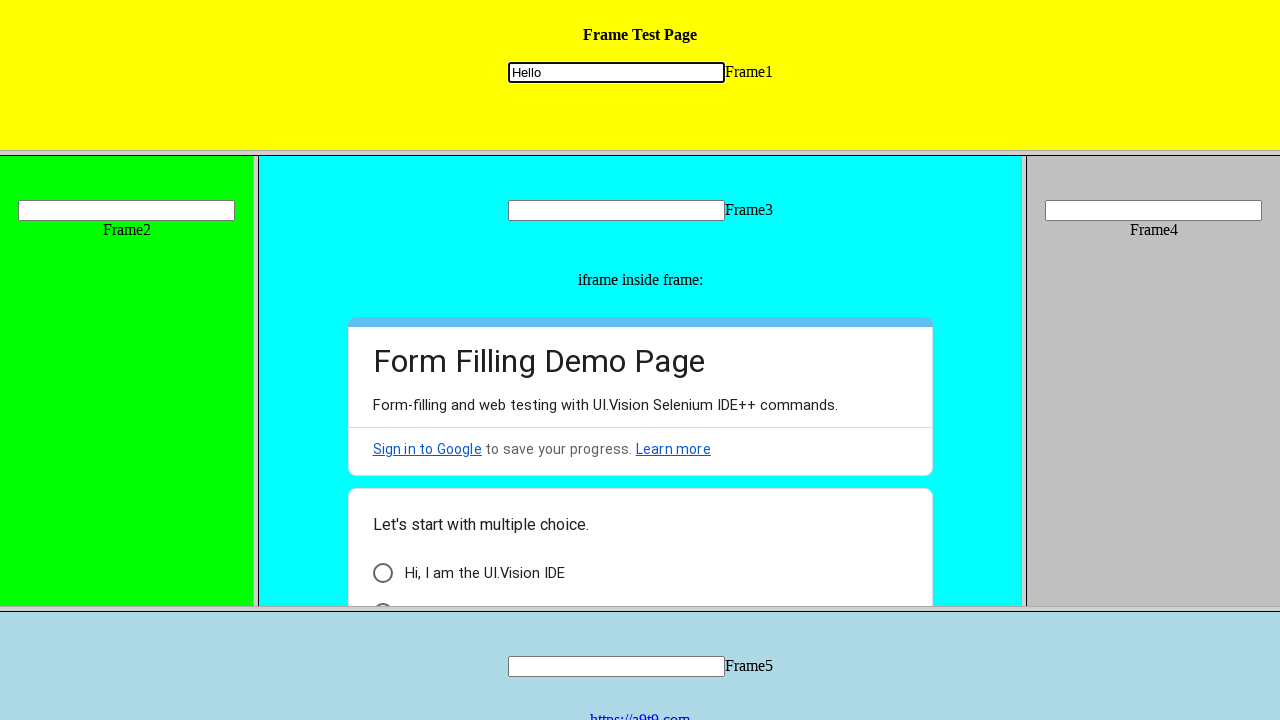

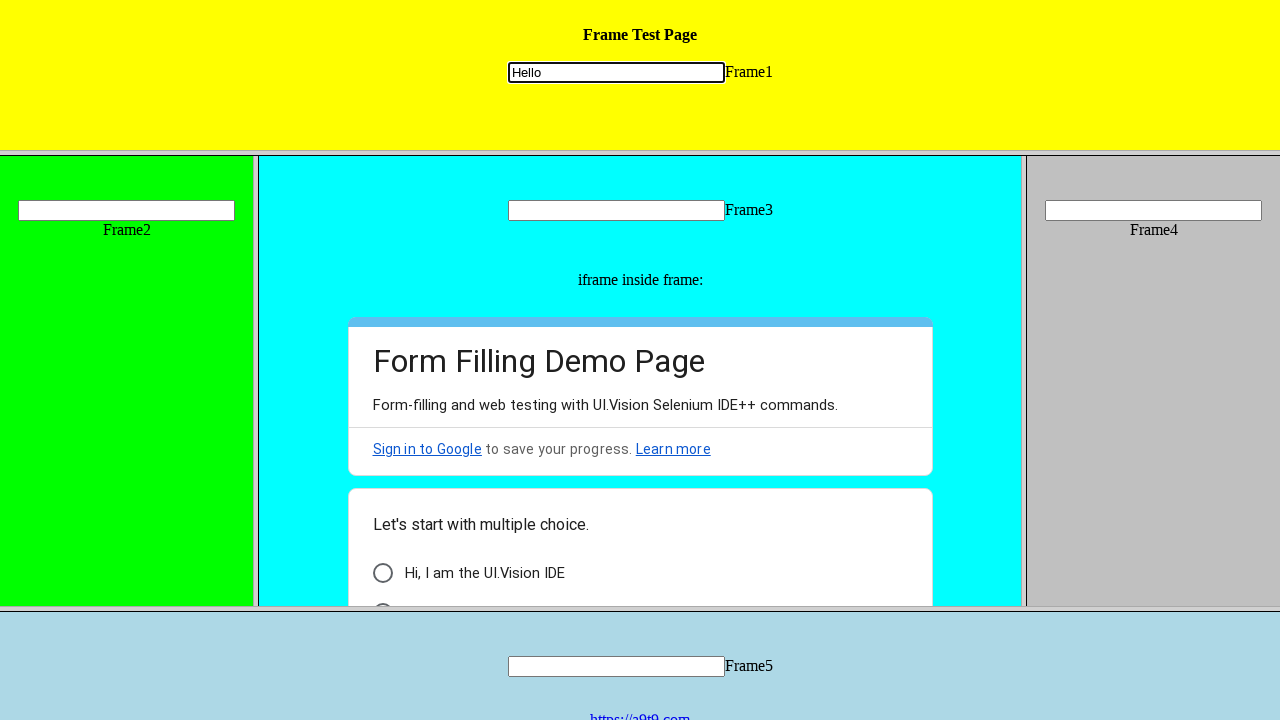